Tests that pressing Escape cancels edits to a todo item

Starting URL: https://demo.playwright.dev/todomvc

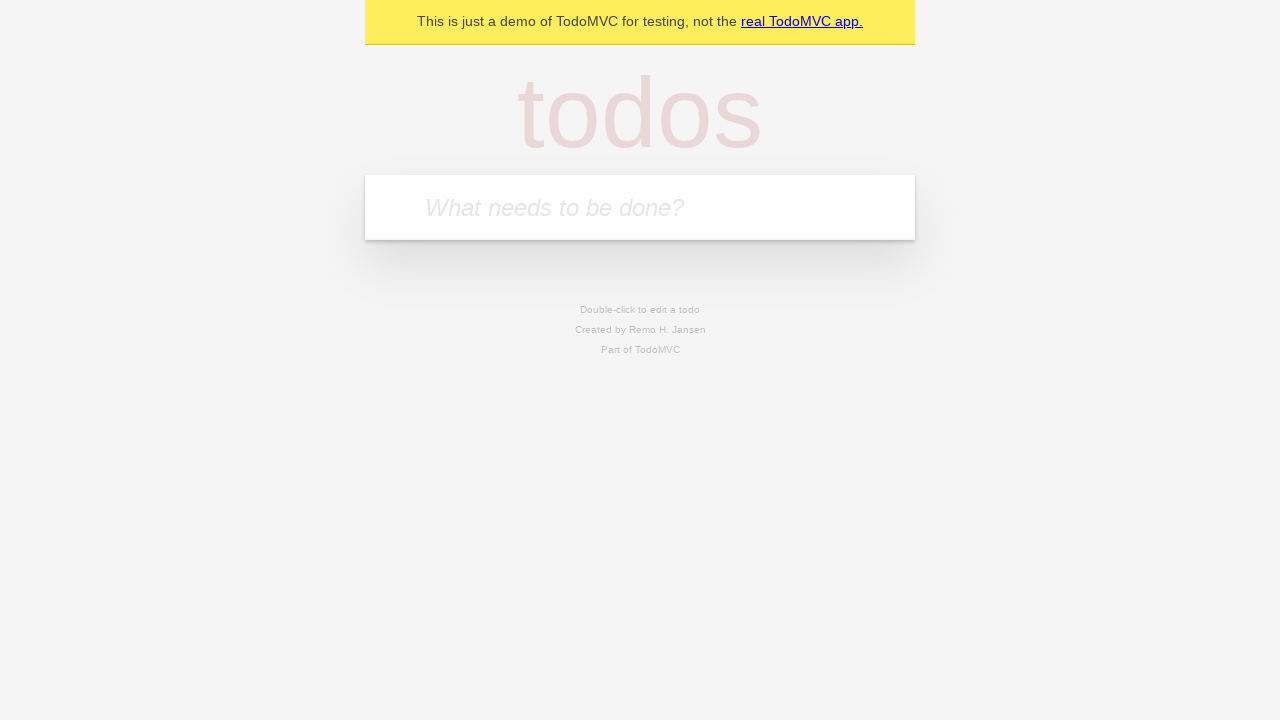

Navigated to TodoMVC demo site
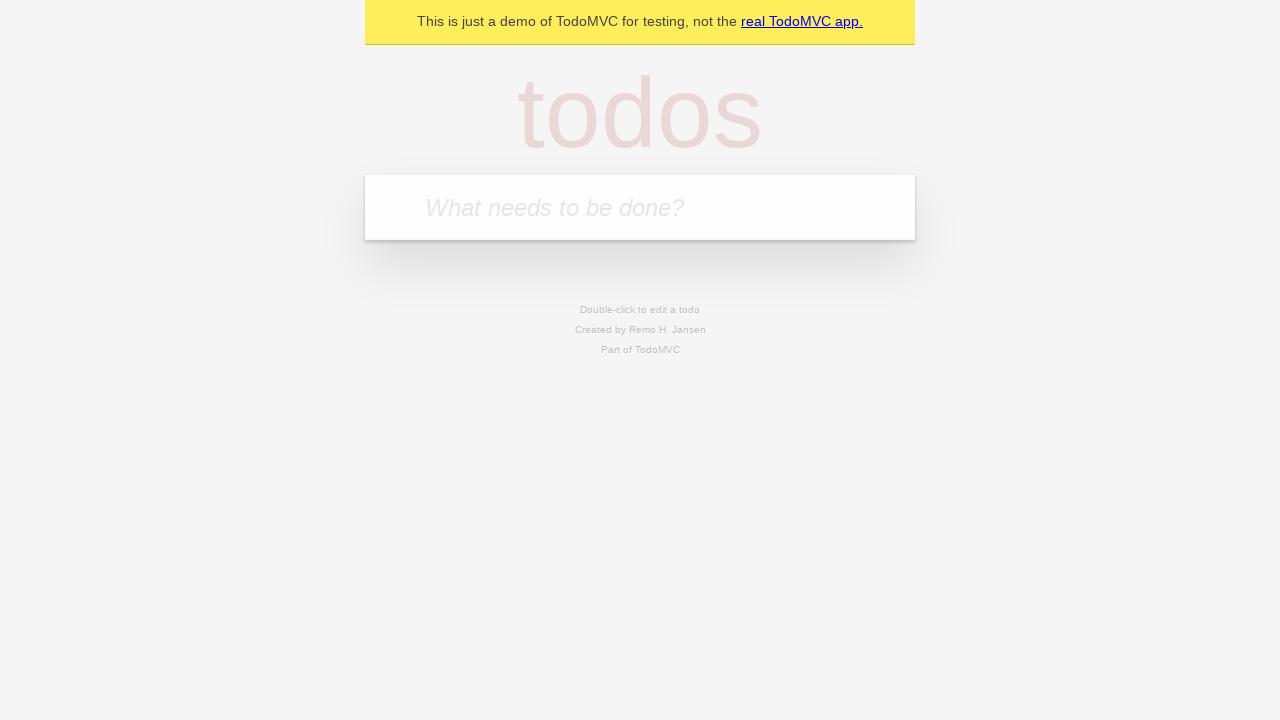

Located new todo input field
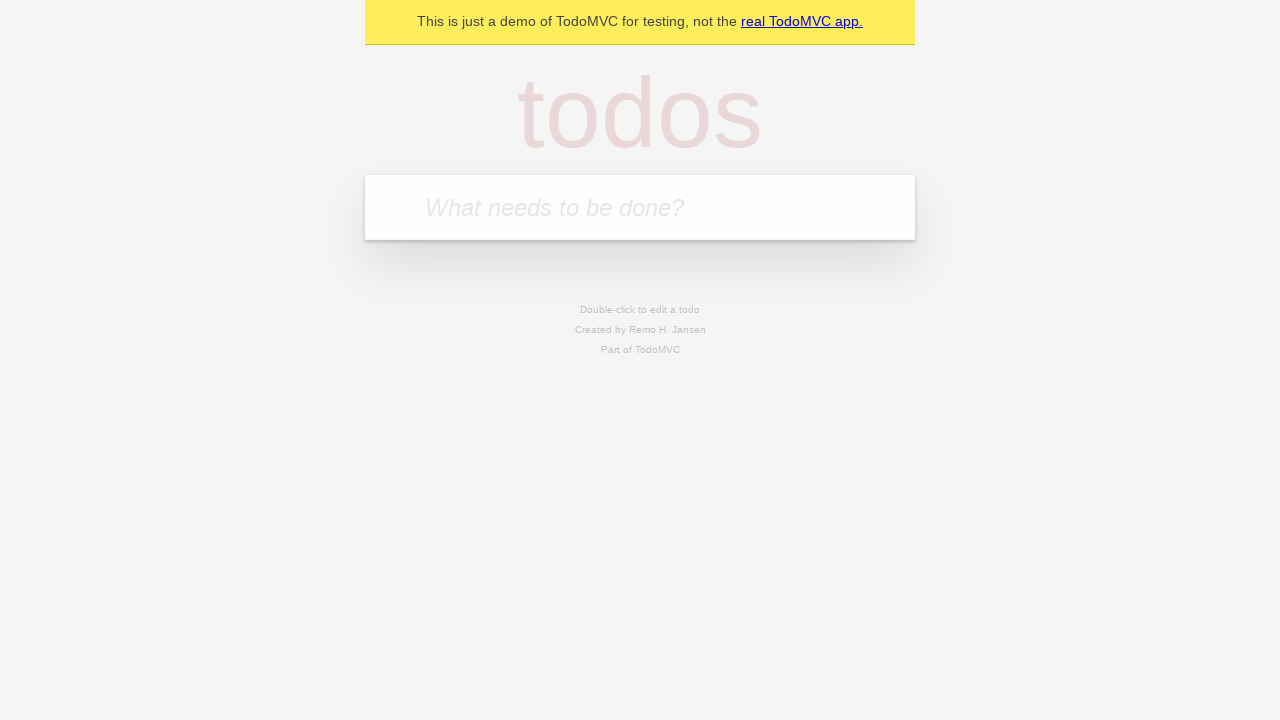

Filled todo input with 'buy some cheese' on internal:attr=[placeholder="What needs to be done?"i]
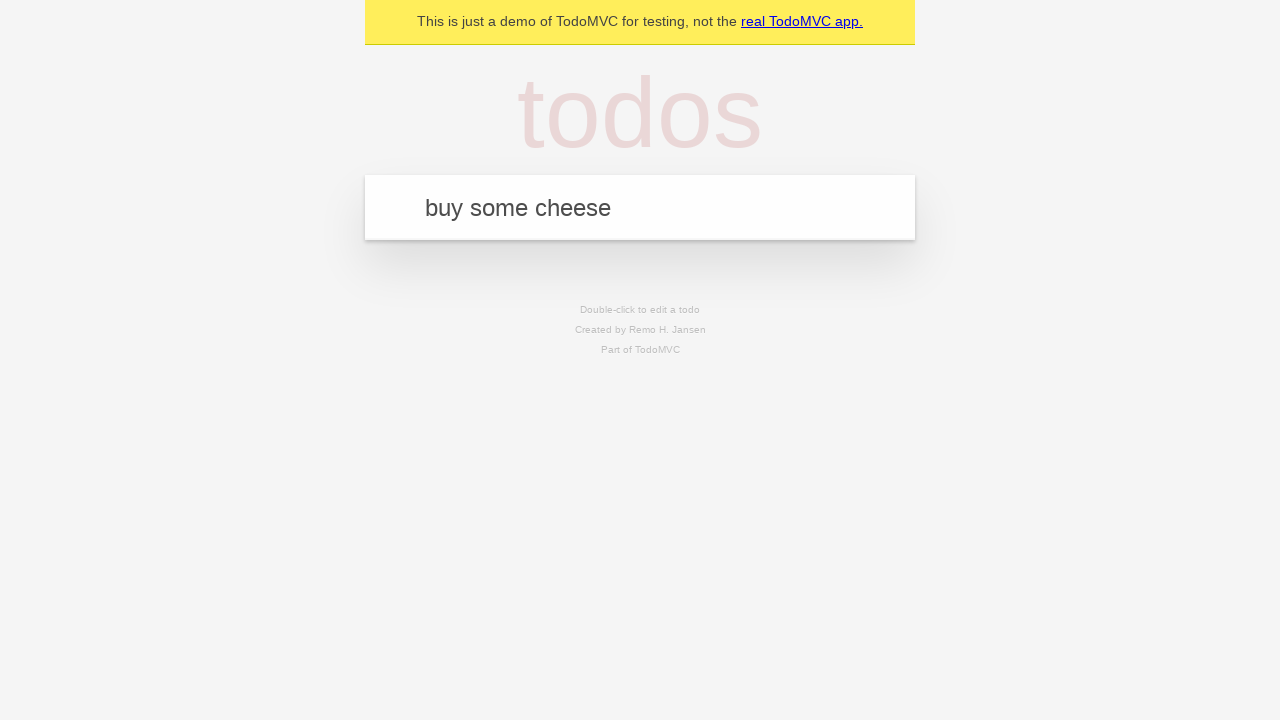

Pressed Enter to create todo item 'buy some cheese' on internal:attr=[placeholder="What needs to be done?"i]
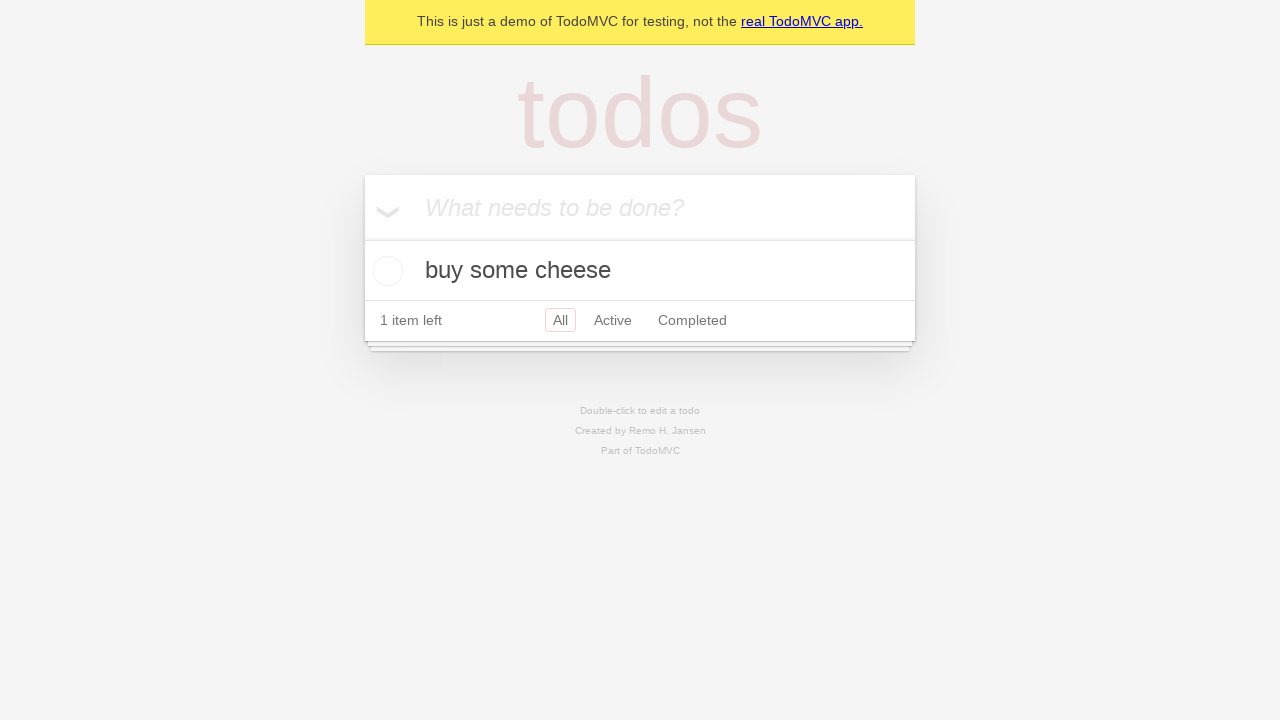

Filled todo input with 'feed the cat' on internal:attr=[placeholder="What needs to be done?"i]
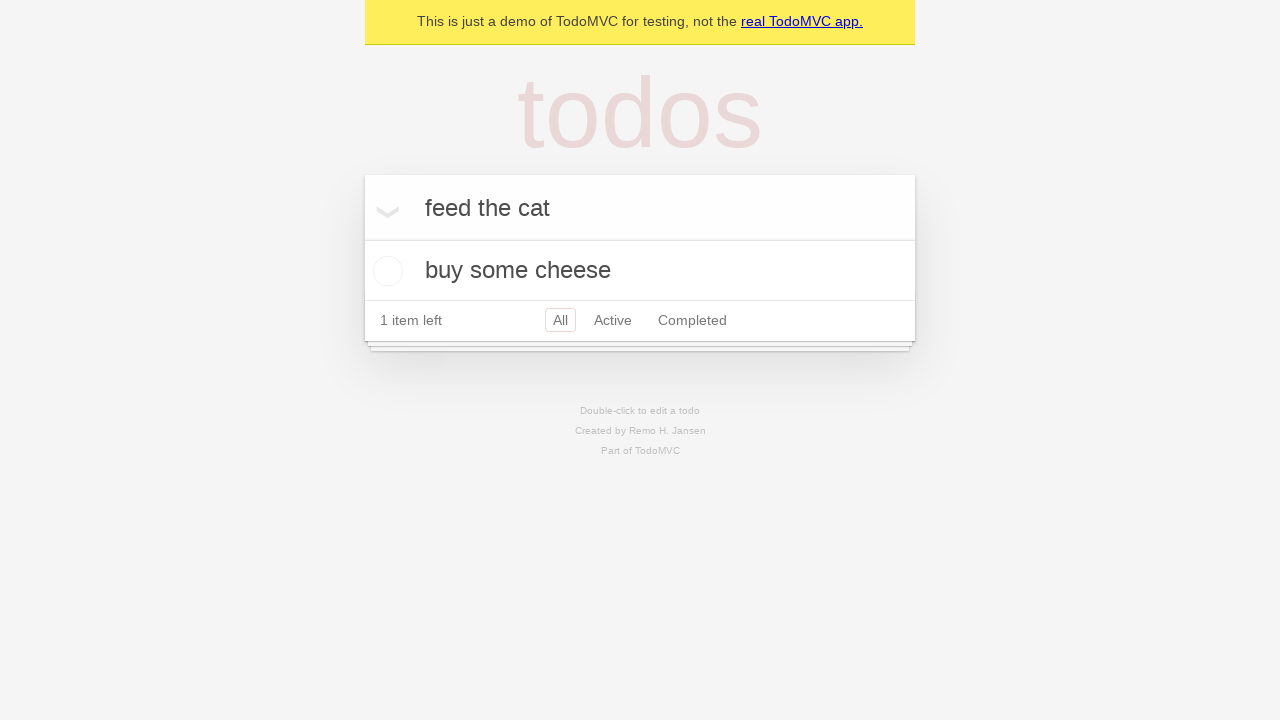

Pressed Enter to create todo item 'feed the cat' on internal:attr=[placeholder="What needs to be done?"i]
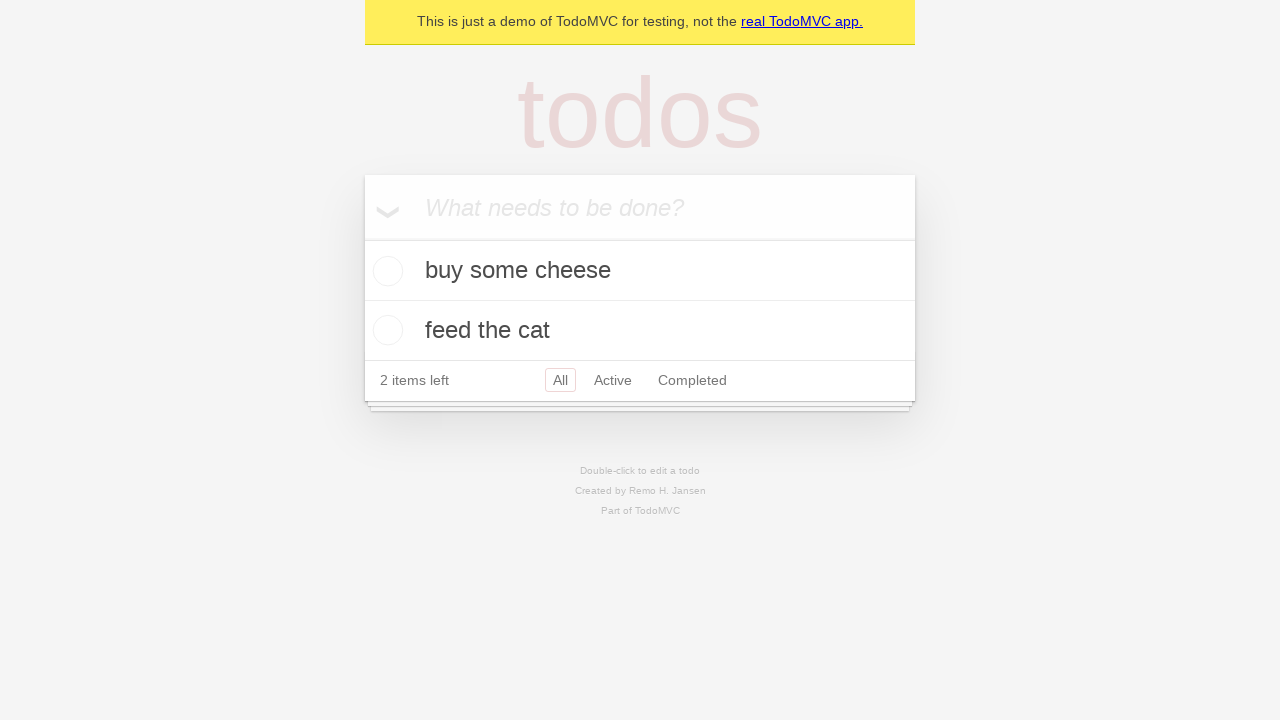

Filled todo input with 'book a doctors appointment' on internal:attr=[placeholder="What needs to be done?"i]
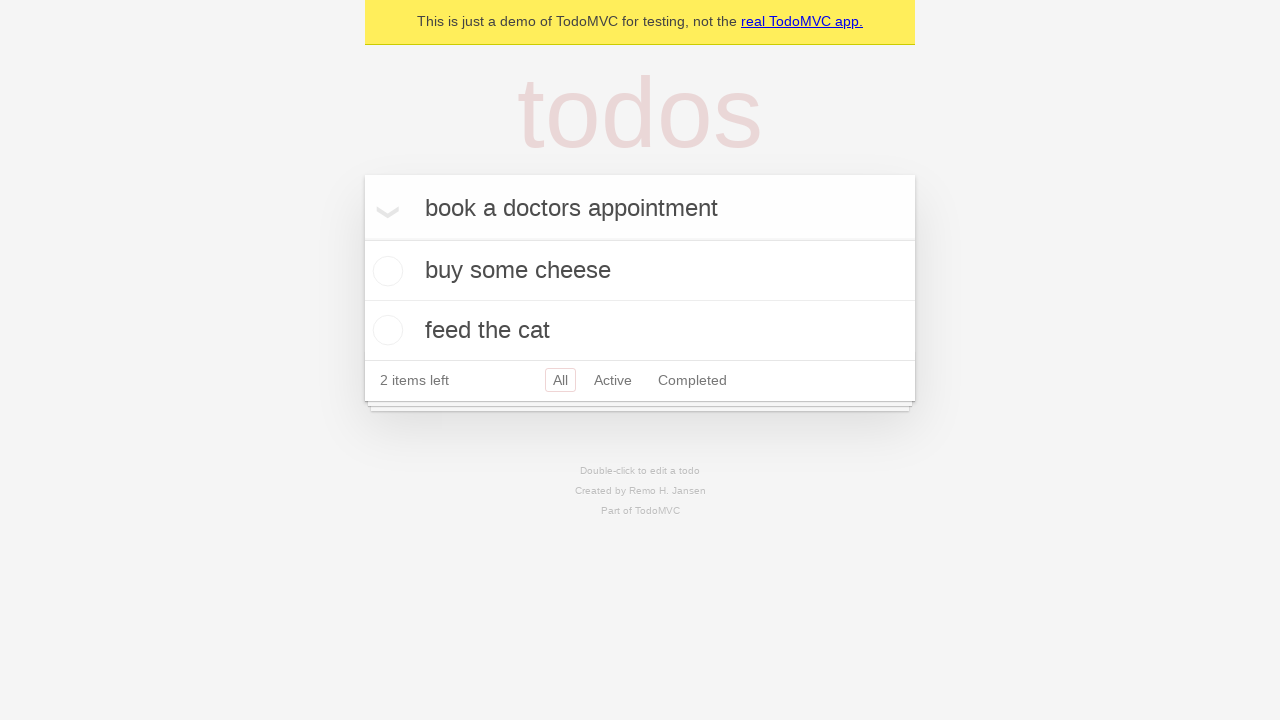

Pressed Enter to create todo item 'book a doctors appointment' on internal:attr=[placeholder="What needs to be done?"i]
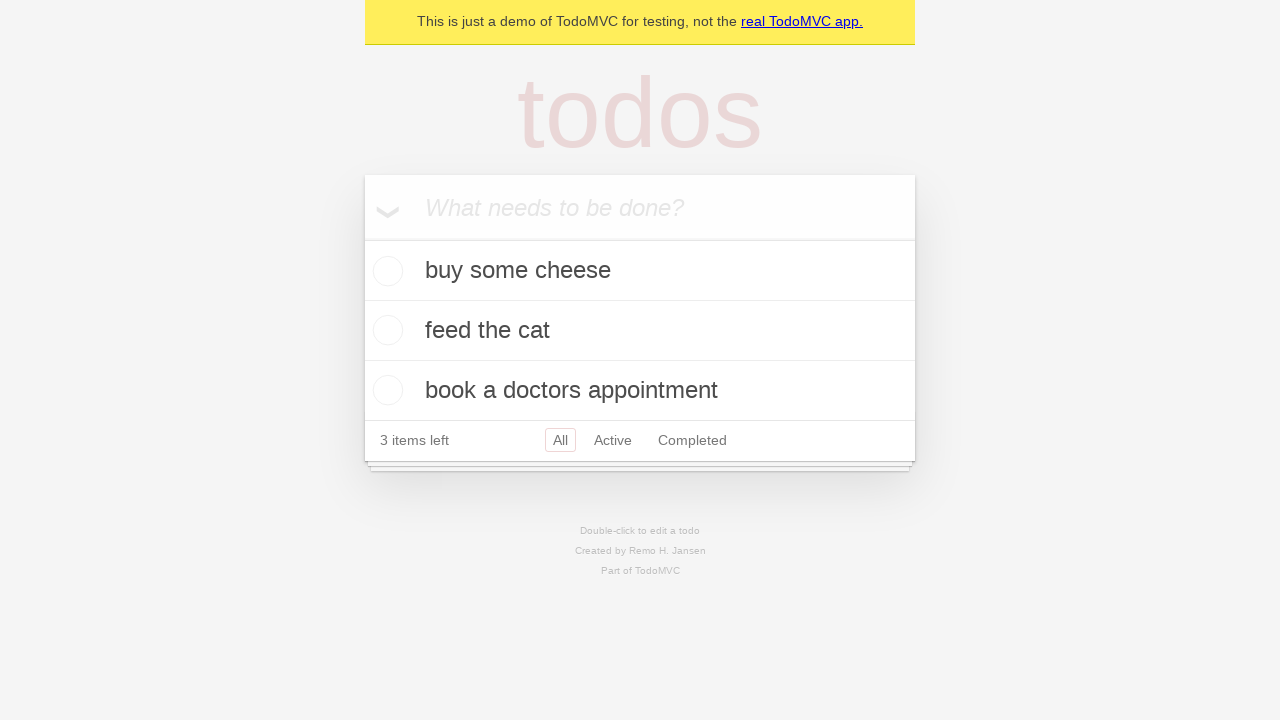

Located all todo items
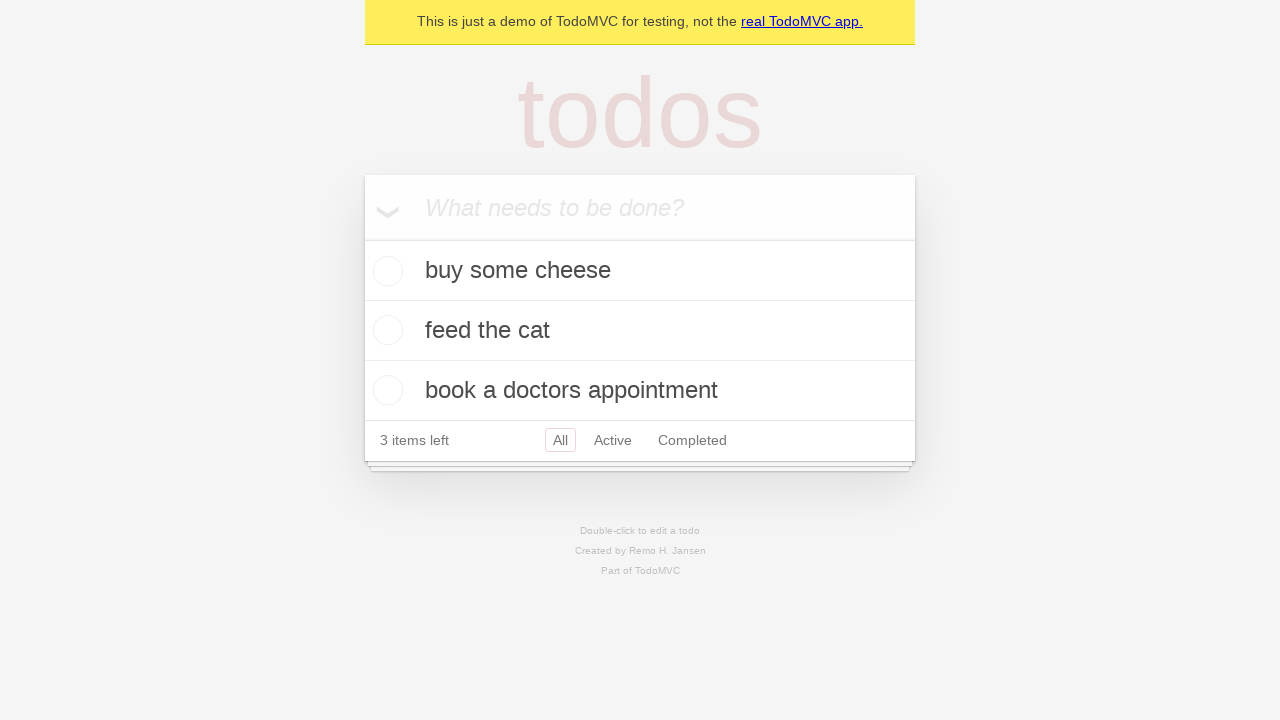

Double-clicked second todo item to enter edit mode at (640, 331) on internal:testid=[data-testid="todo-item"s] >> nth=1
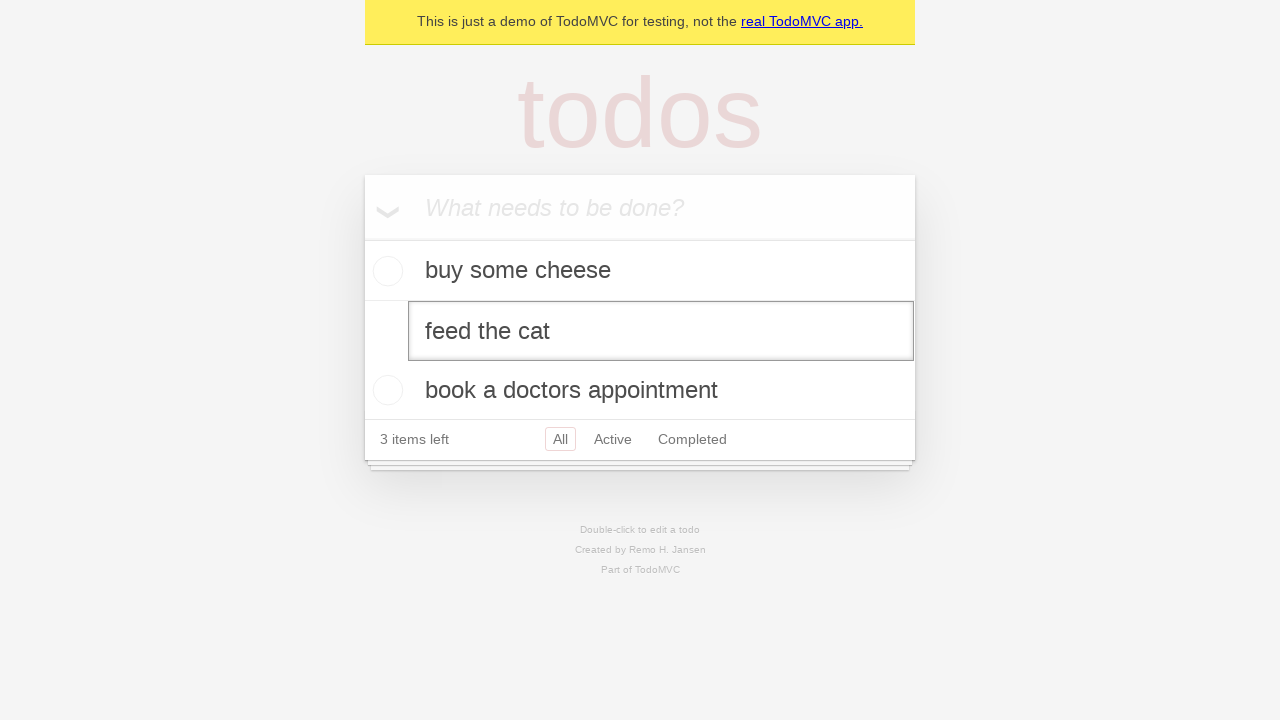

Filled edit field with new text 'buy some sausages' on internal:testid=[data-testid="todo-item"s] >> nth=1 >> internal:role=textbox[nam
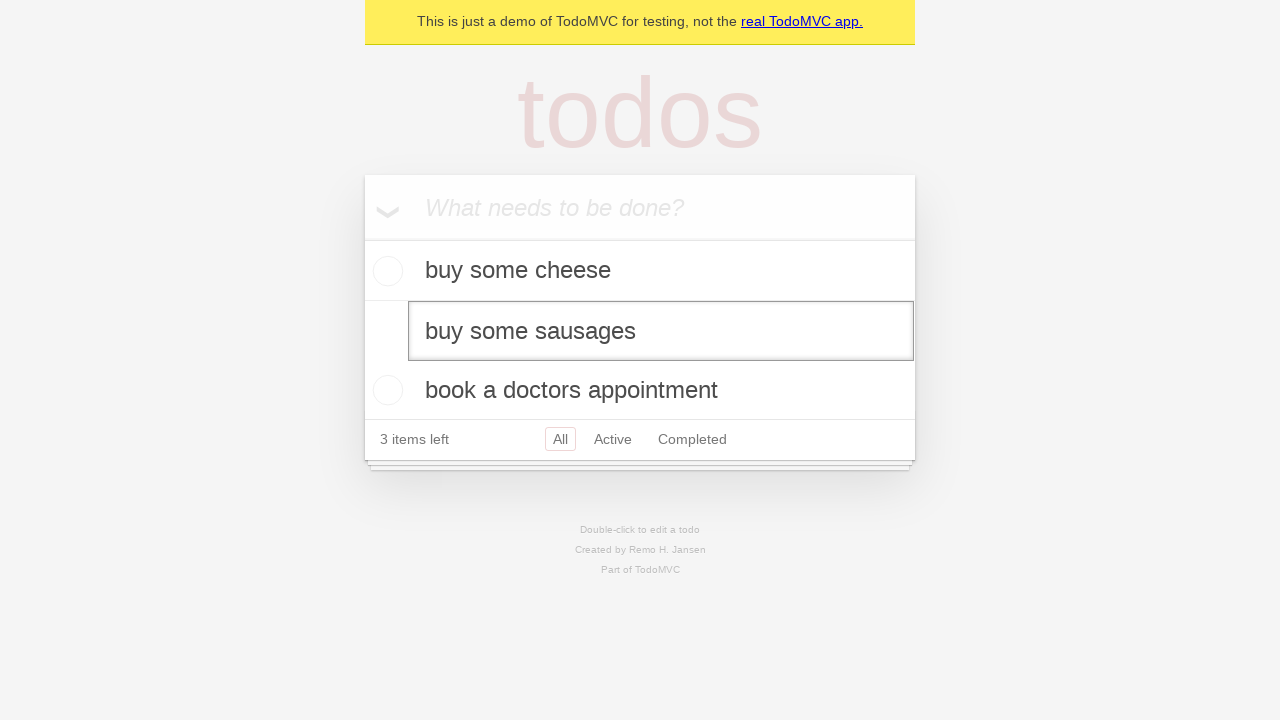

Pressed Escape to cancel edit on internal:testid=[data-testid="todo-item"s] >> nth=1 >> internal:role=textbox[nam
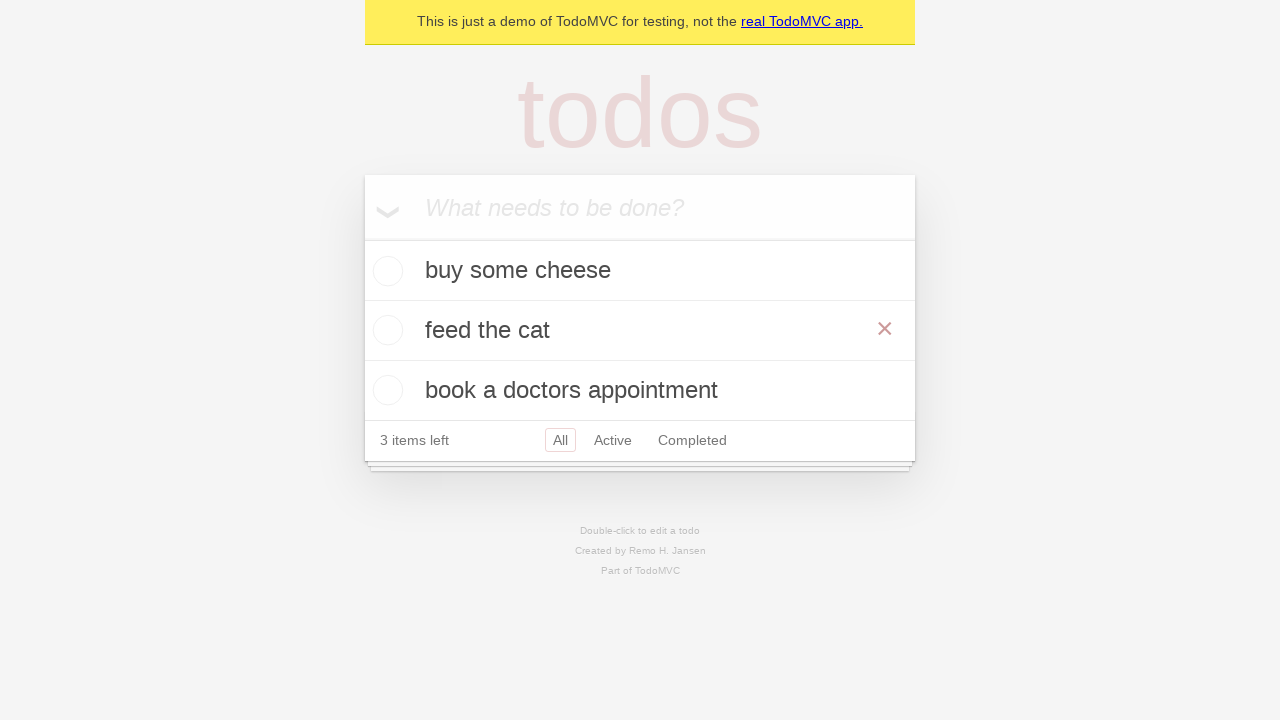

Verified todo items reverted to original text after pressing Escape
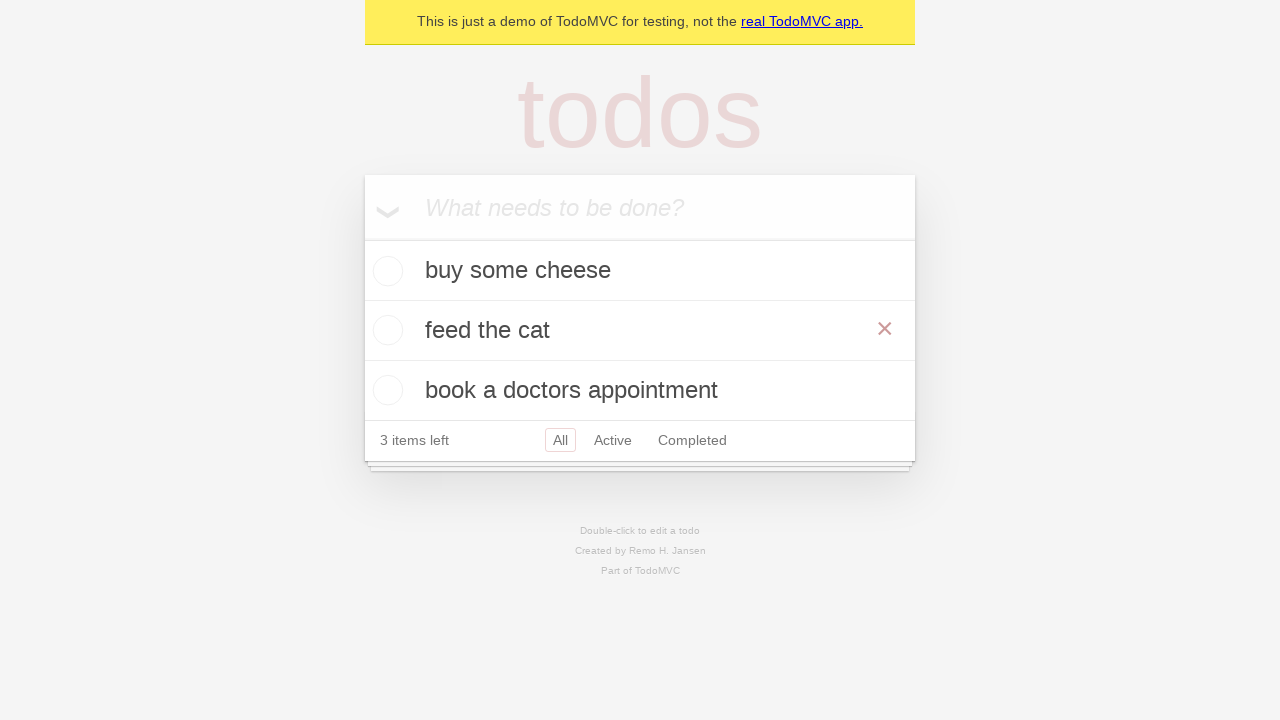

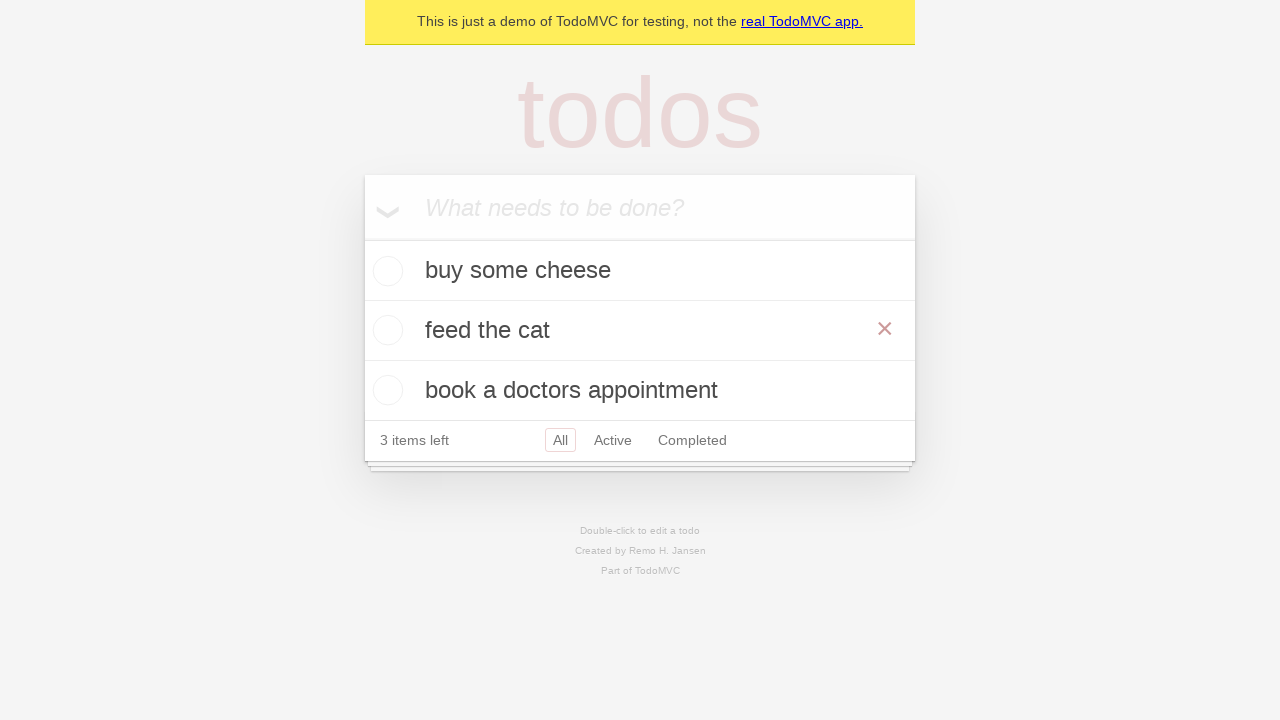